Tests the fourth menu link by clicking it and navigating back

Starting URL: https://swetotehnika.ru

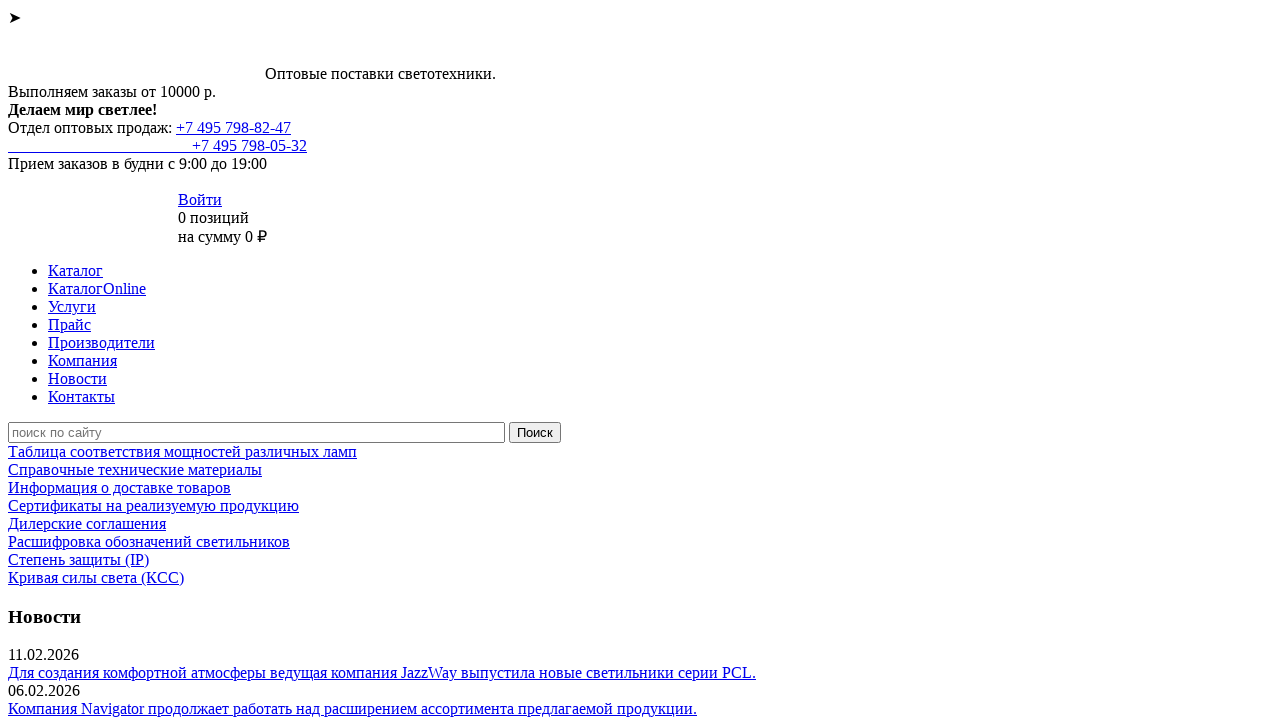

Clicked the fourth menu link at (660, 325) on .main_menu_item >> nth=3
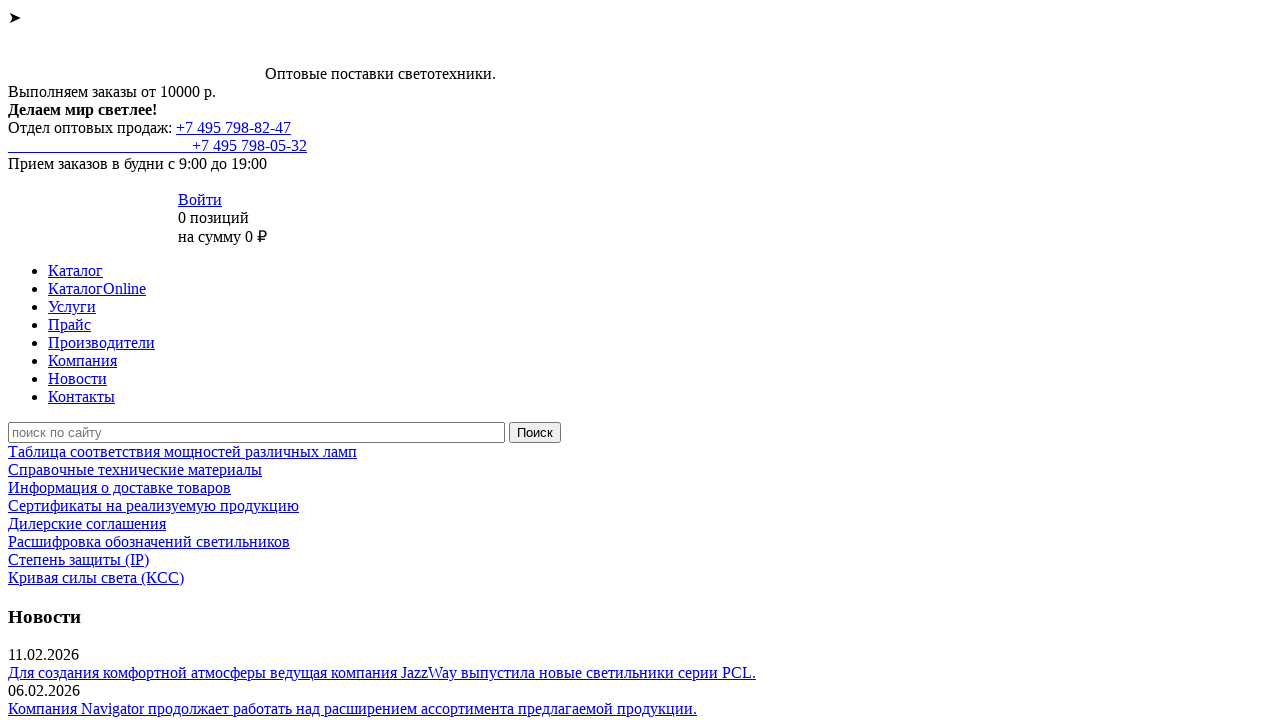

Navigated back to previous page
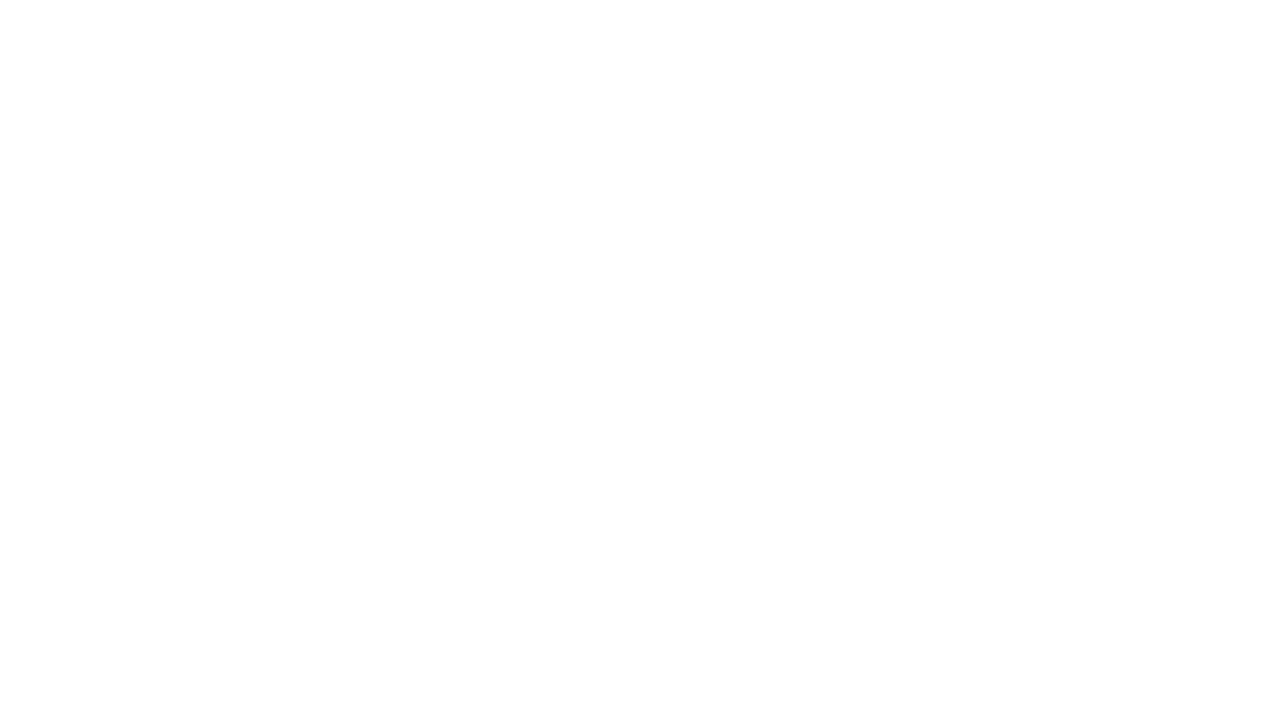

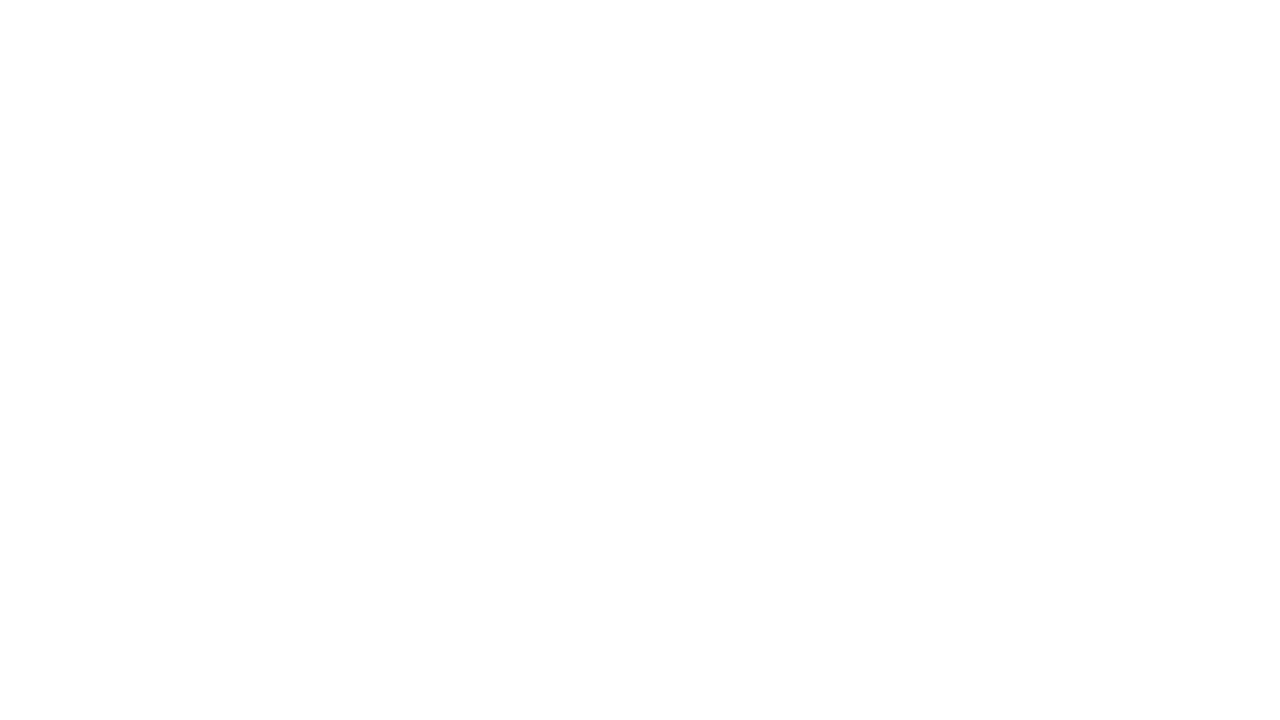